Navigates to Python.org homepage and verifies that upcoming events section is displayed with event times and names

Starting URL: https://www.python.org/

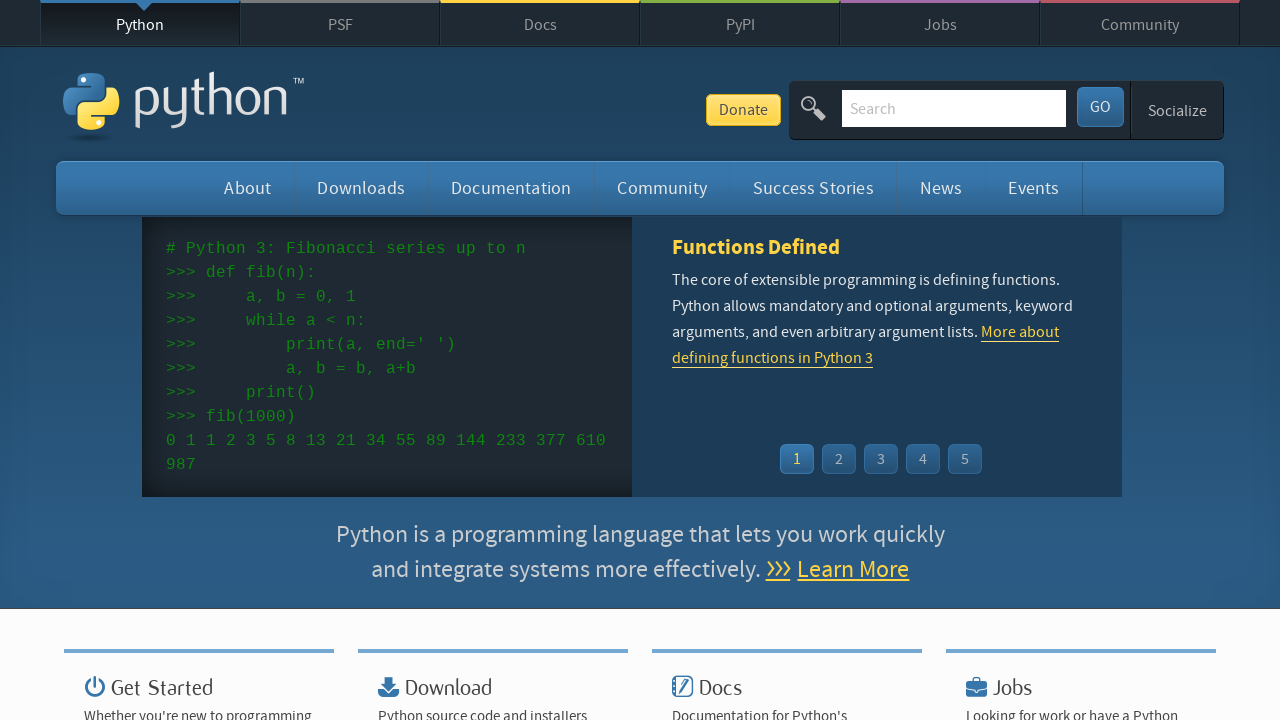

Navigated to Python.org homepage
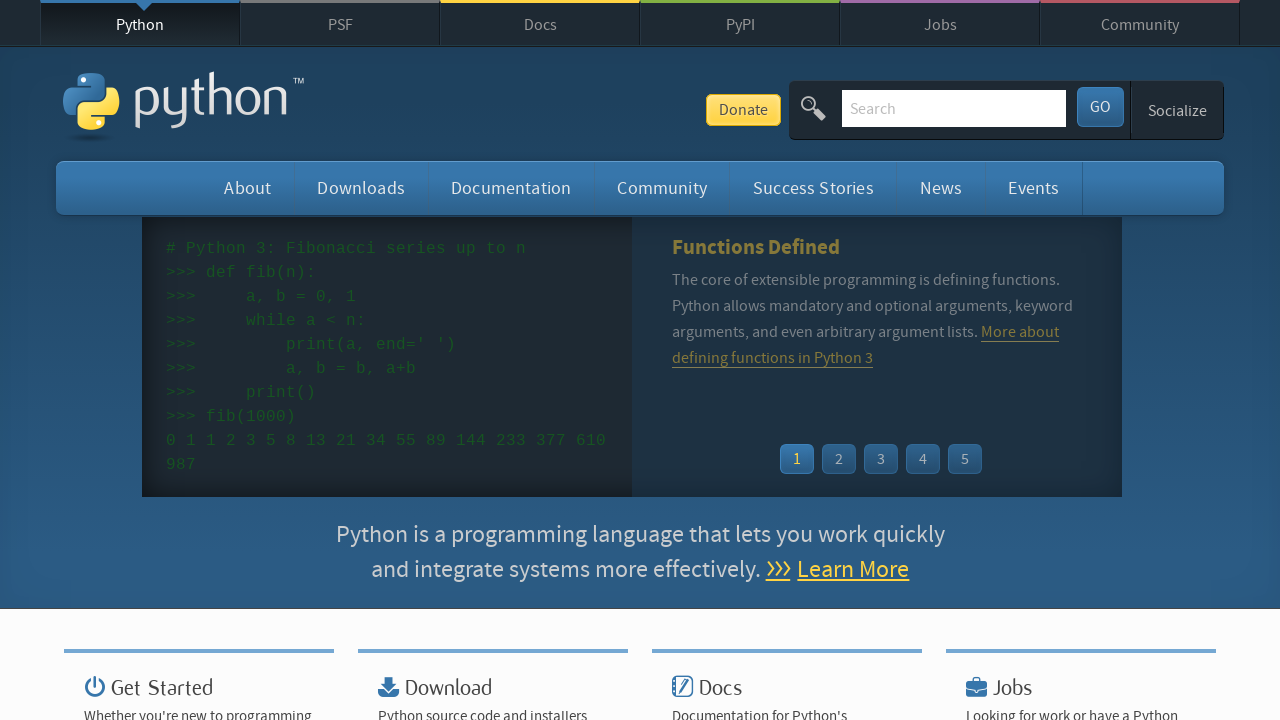

Events section loaded
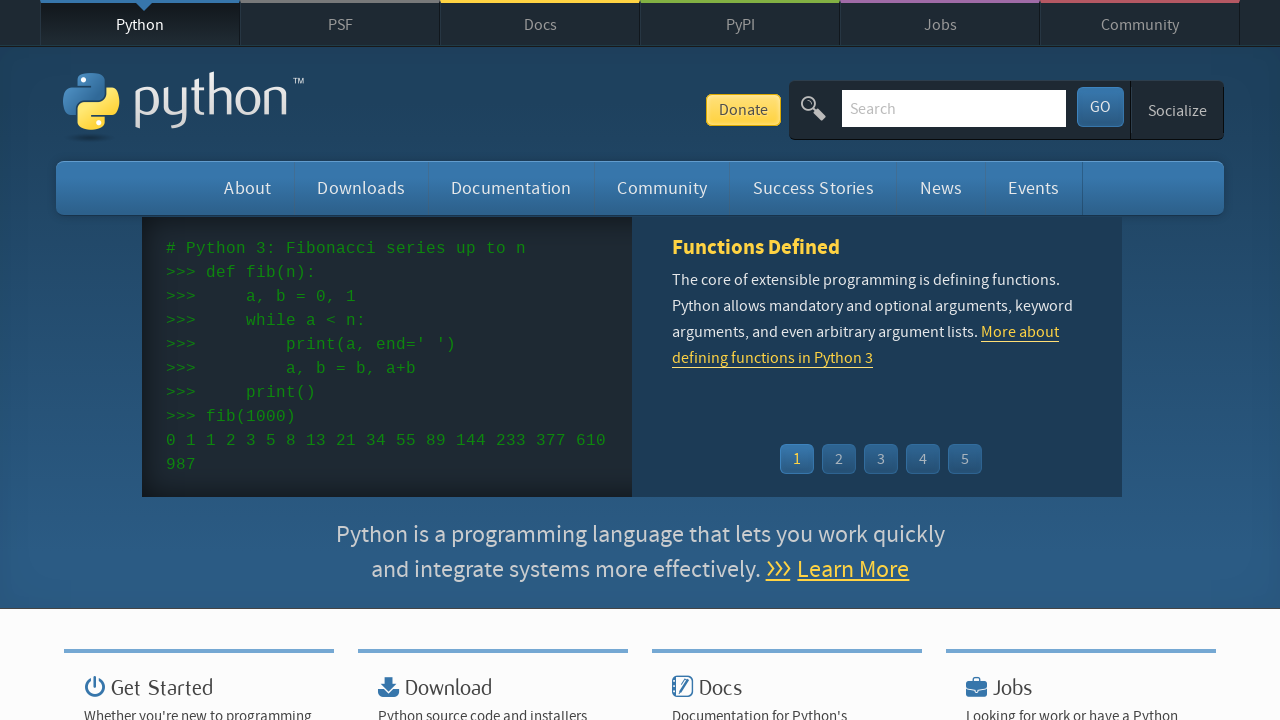

Event times are displayed in the upcoming events section
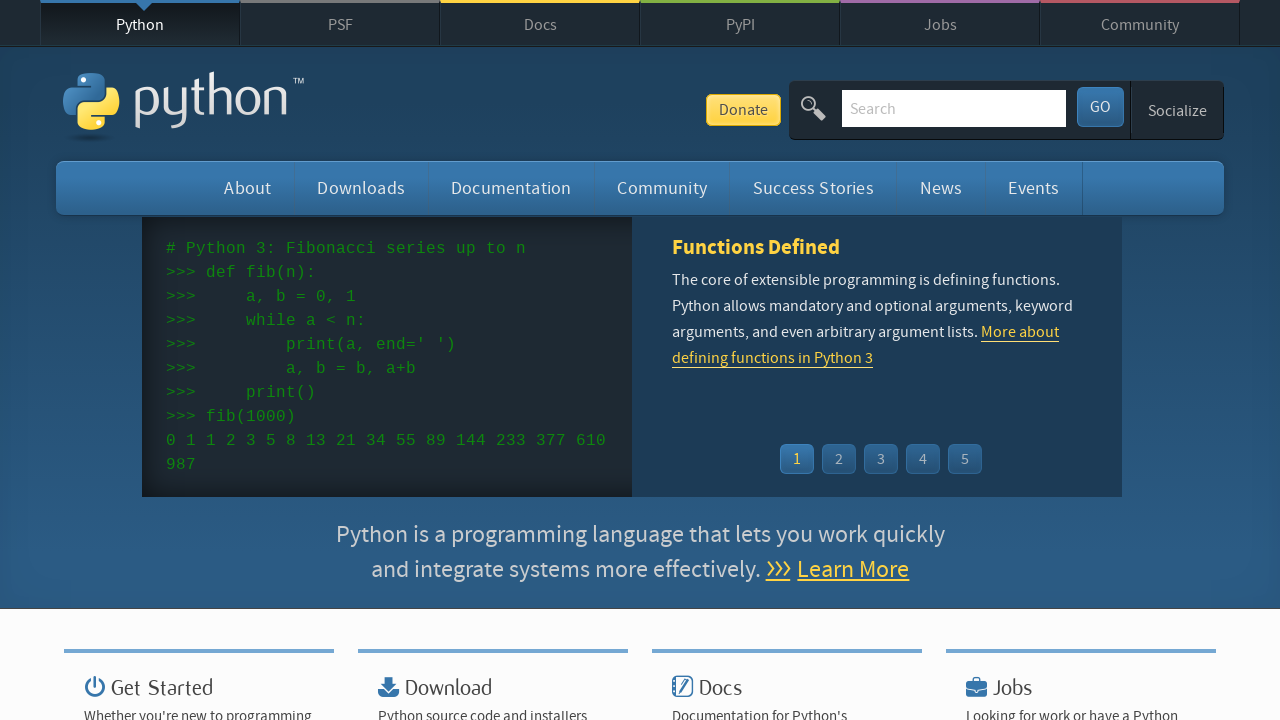

Event names/links are displayed in the upcoming events section
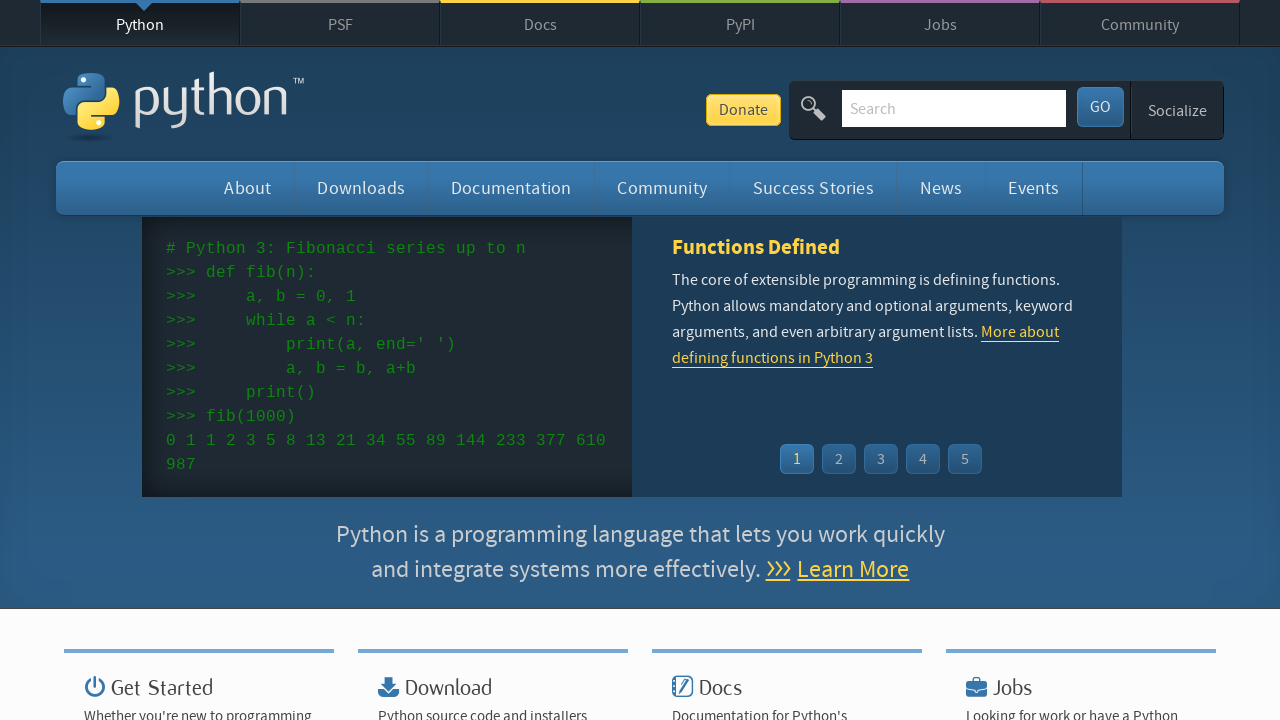

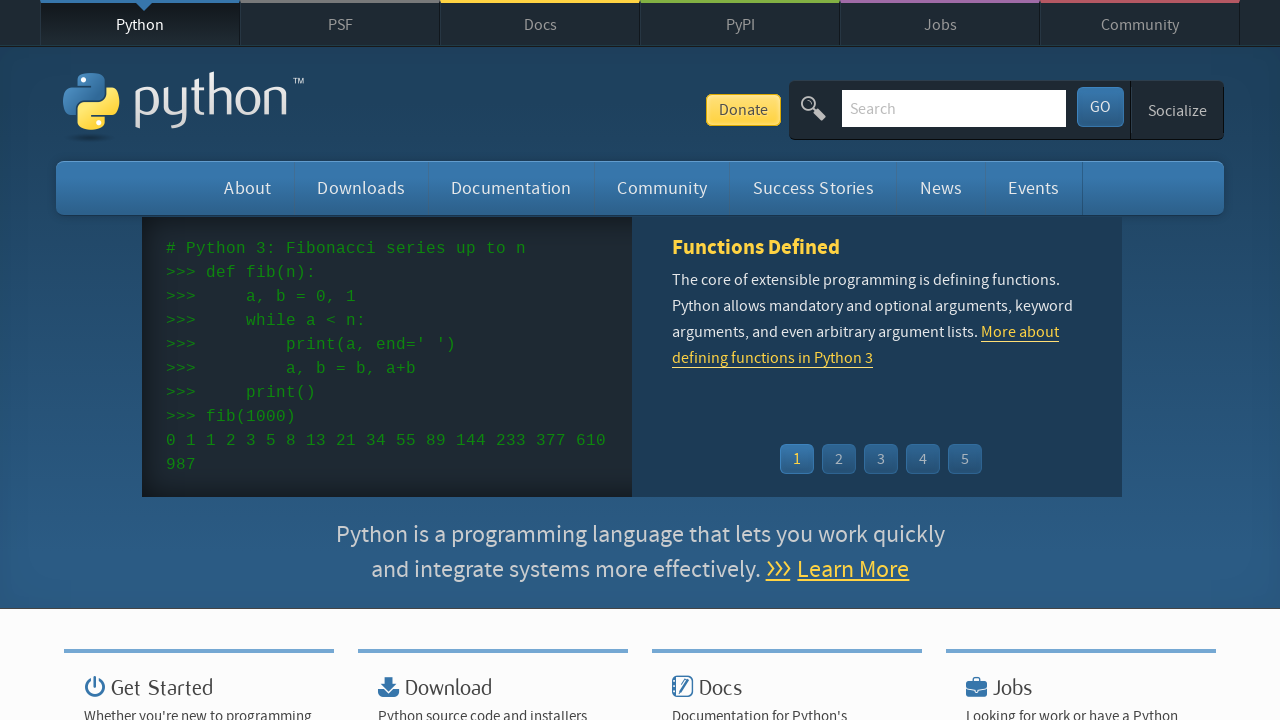